Tests an e-commerce vegetable shopping site by searching for products, adding items to cart based on name, and proceeding through checkout flow

Starting URL: https://rahulshettyacademy.com/seleniumPractise/#/

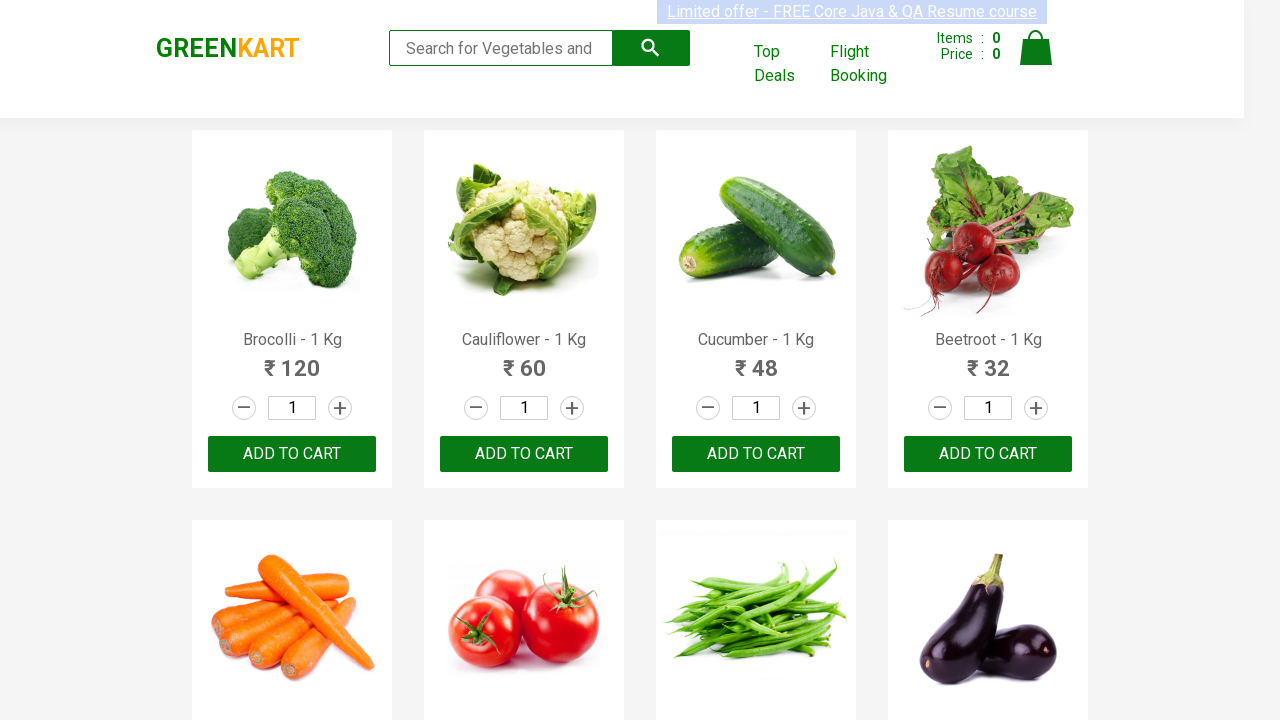

Filled search field with 'be' to filter products on .search-keyword
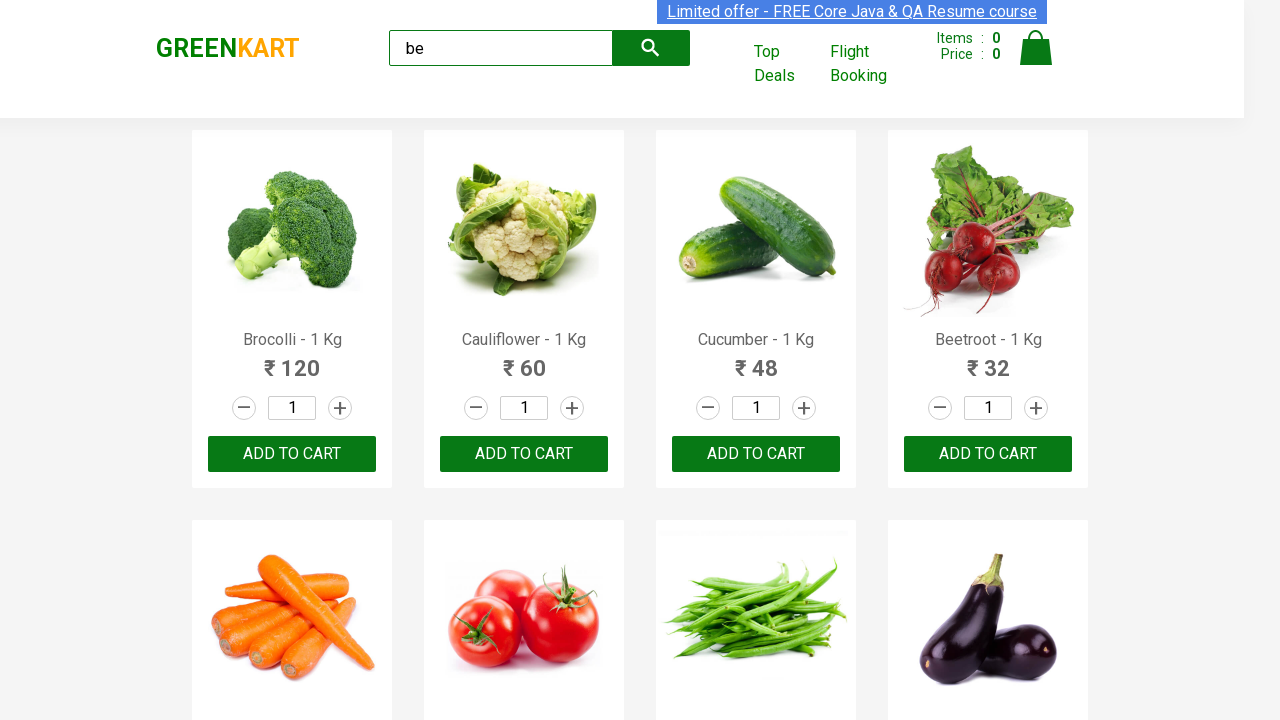

Waited 3 seconds for search results to load
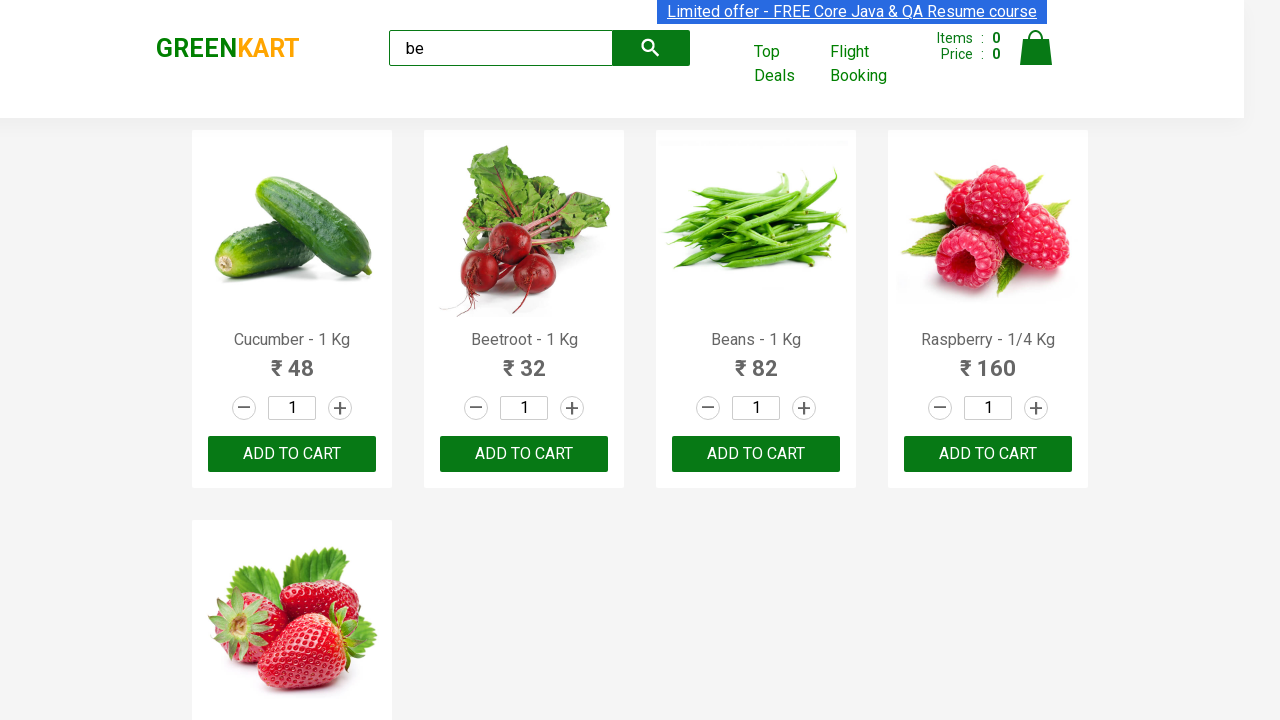

Verified filtered products are visible on the page
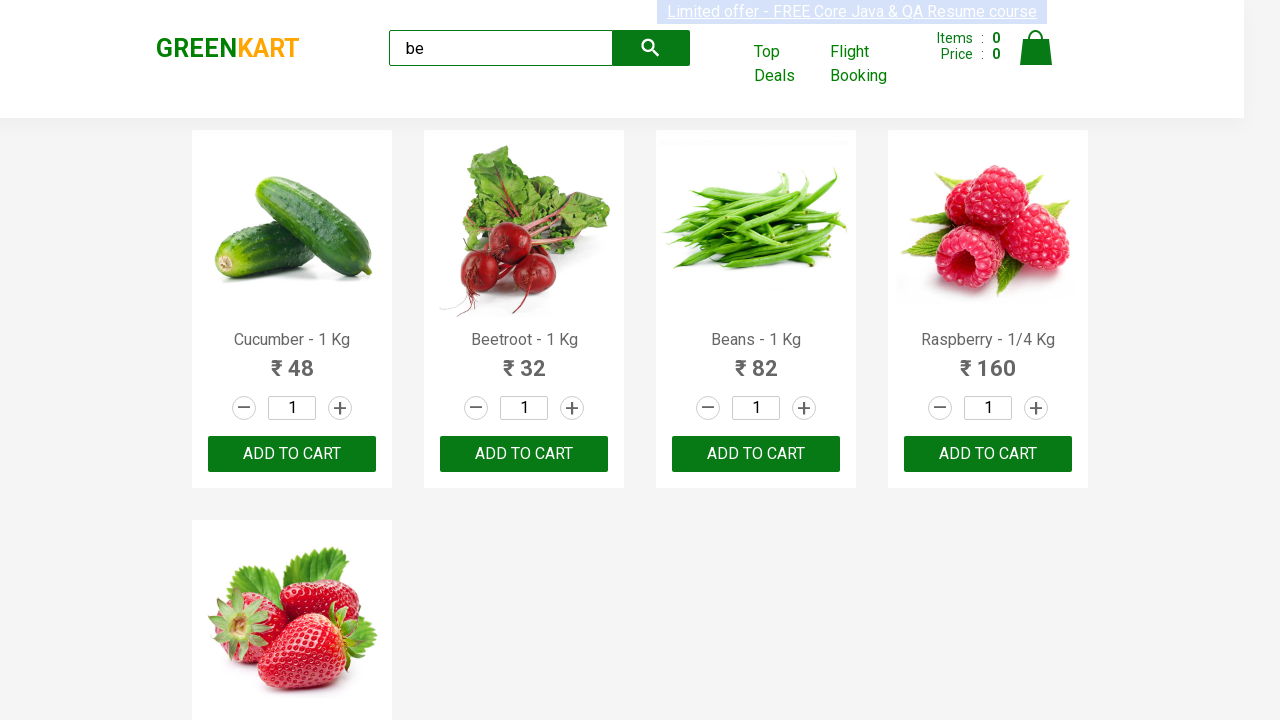

Added second visible product to cart at (524, 454) on .products .product >> nth=1 >> button:has-text("ADD TO CART")
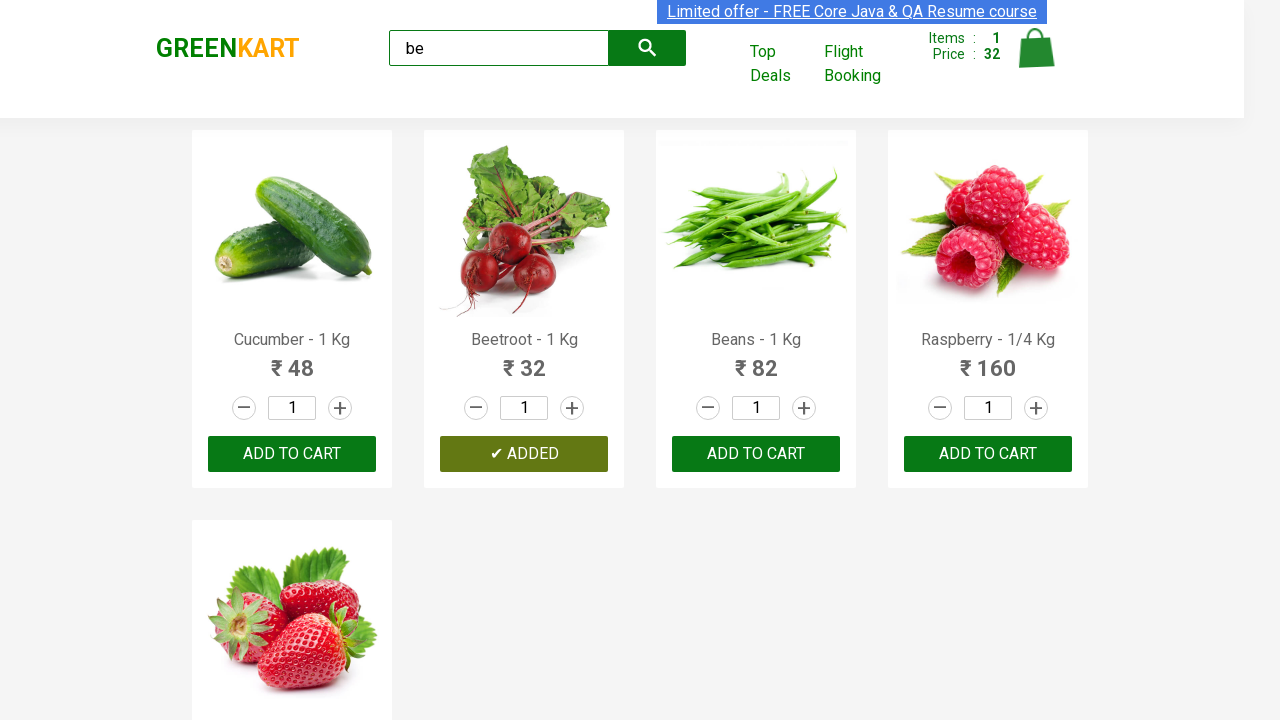

Found and added Strawberry to cart at (292, 569) on .products .product >> nth=4 >> button
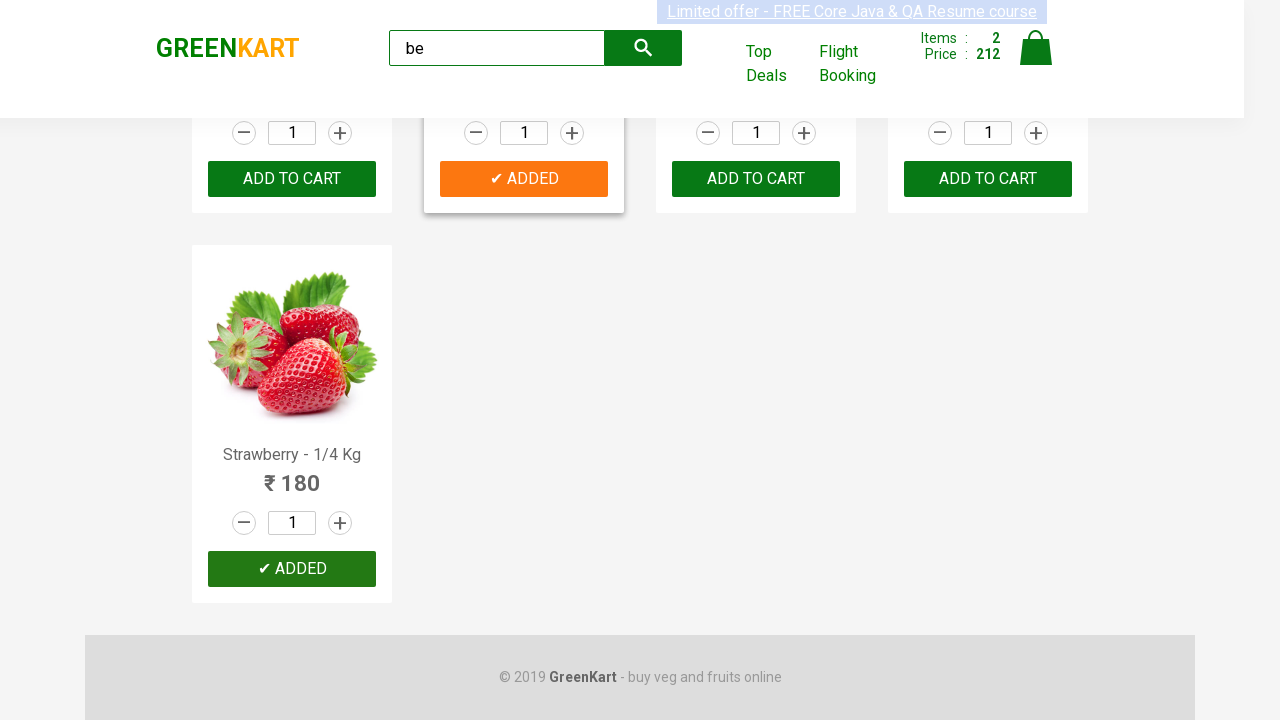

Clicked cart icon to open shopping cart at (1036, 48) on .cart-icon > img
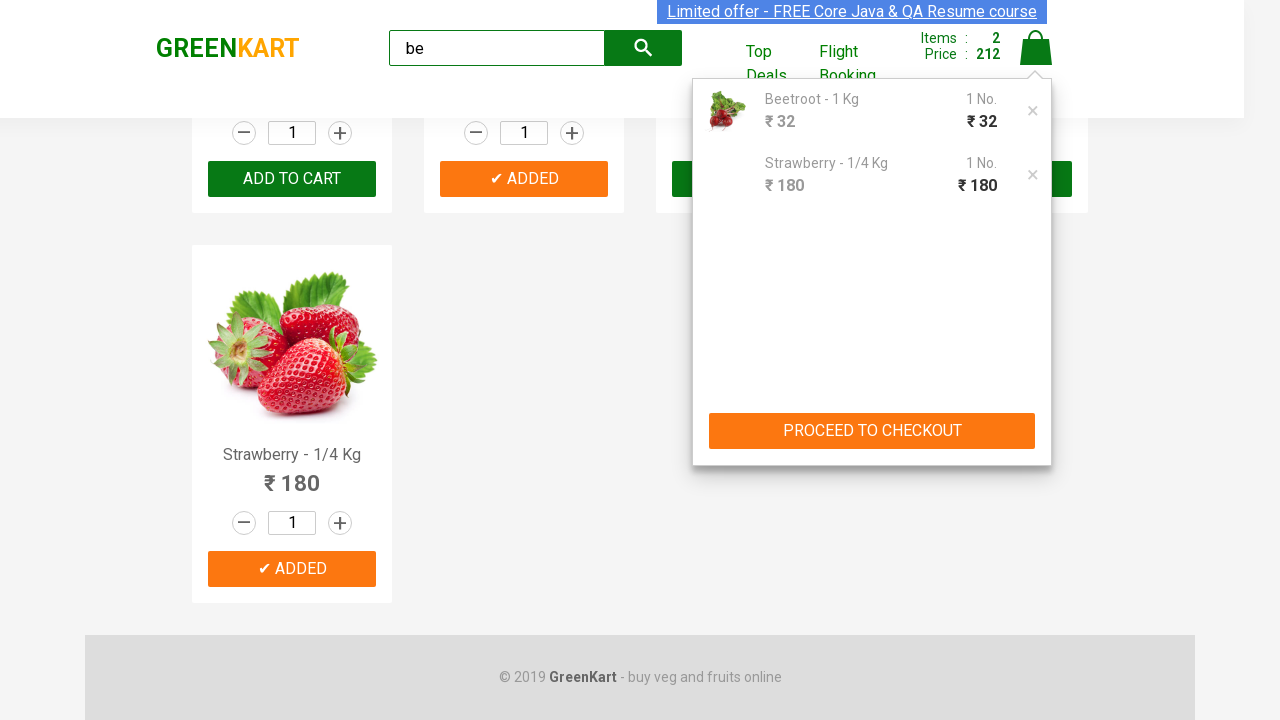

Clicked PROCEED TO CHECKOUT button at (872, 431) on text="PROCEED TO CHECKOUT"
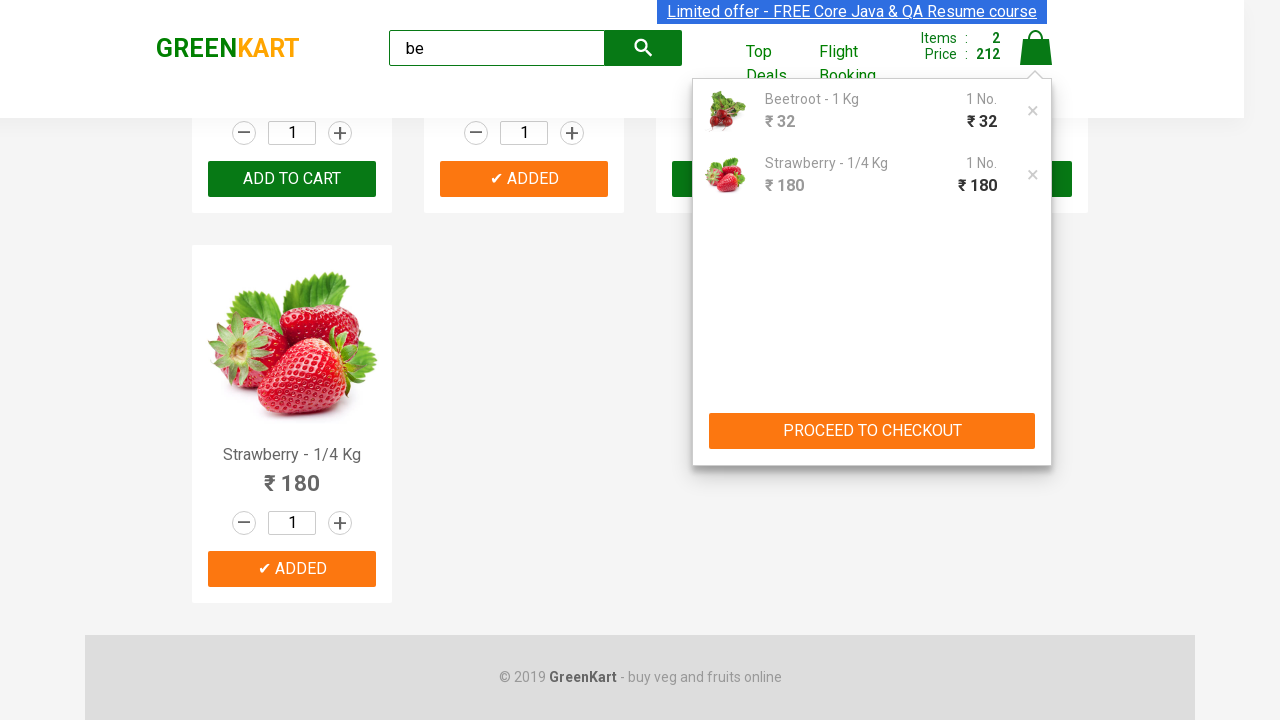

Clicked Place Order button to complete purchase at (1036, 491) on text="Place Order"
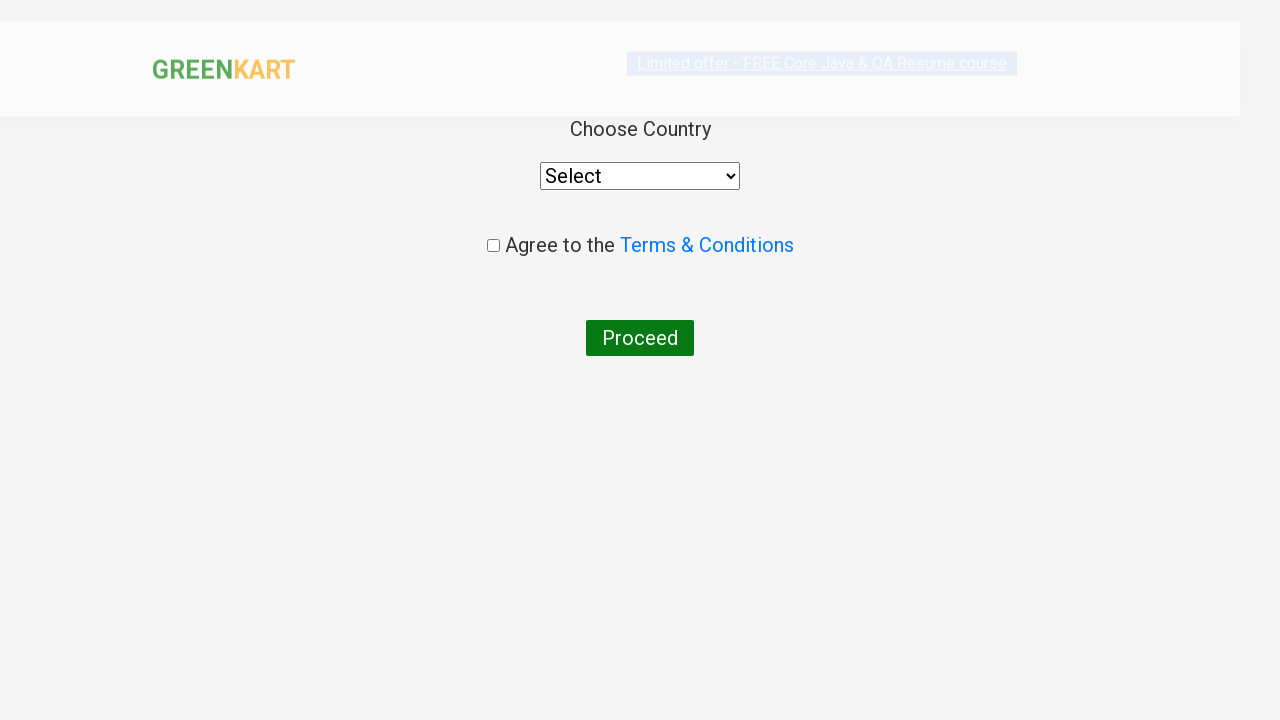

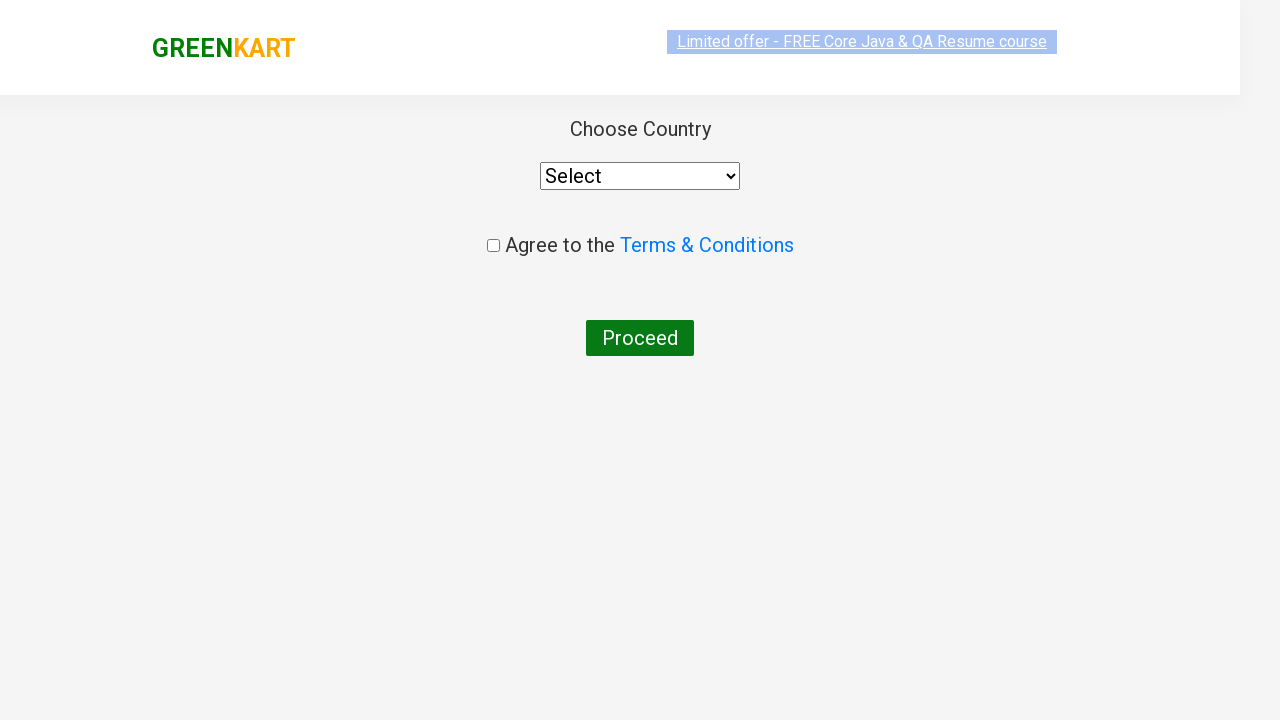